Tests dropdown selection by selecting each of three options sequentially

Starting URL: http://www.qaclickacademy.com/practice.php

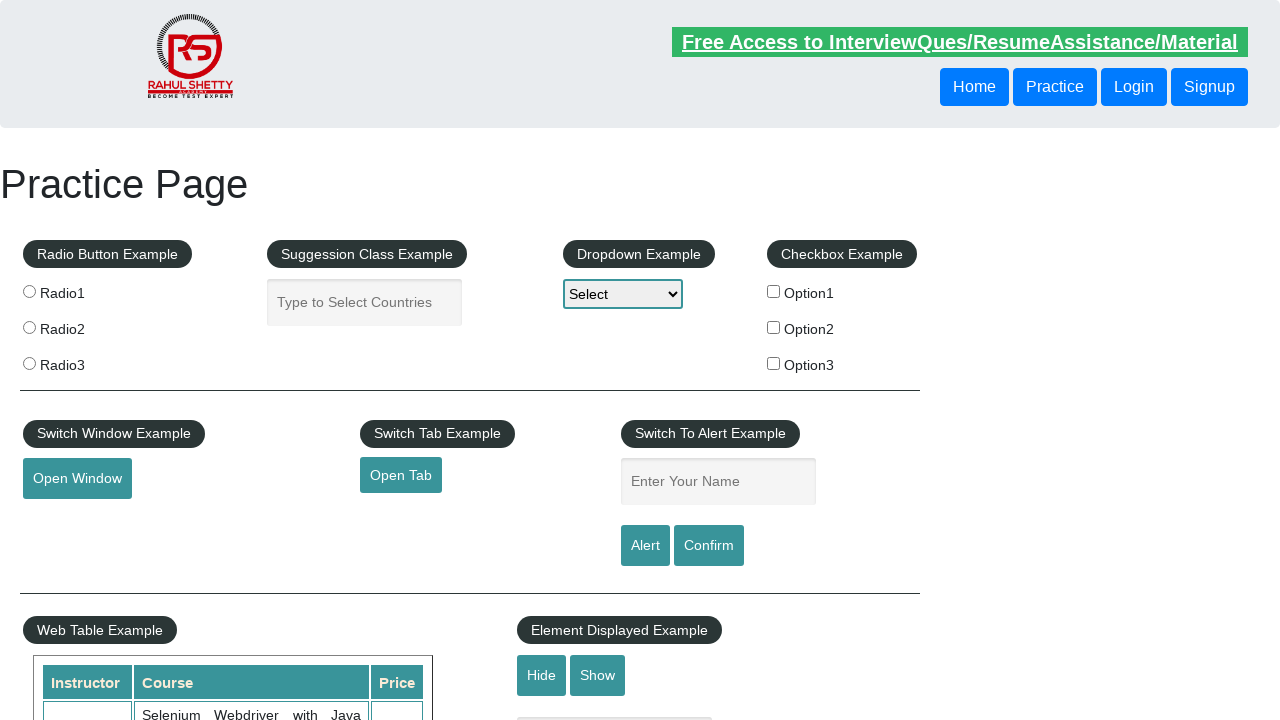

Selected option1 from dropdown on #dropdown-class-example
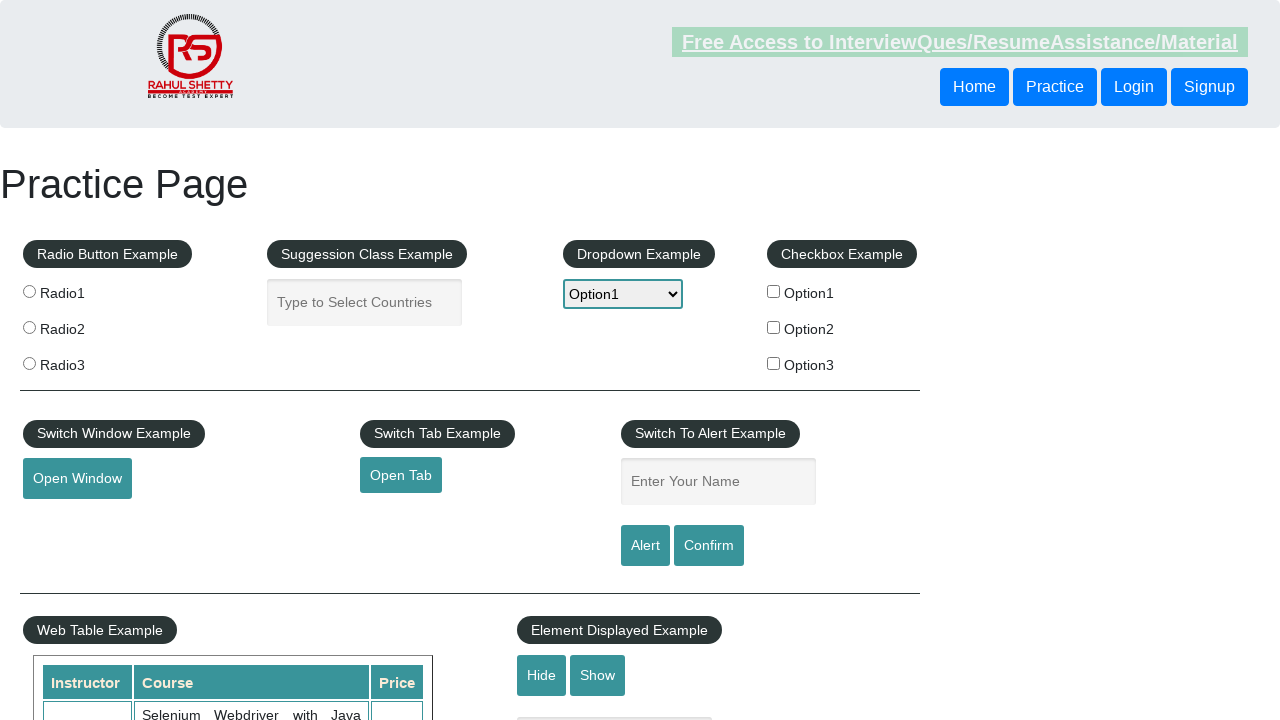

Selected option2 from dropdown on #dropdown-class-example
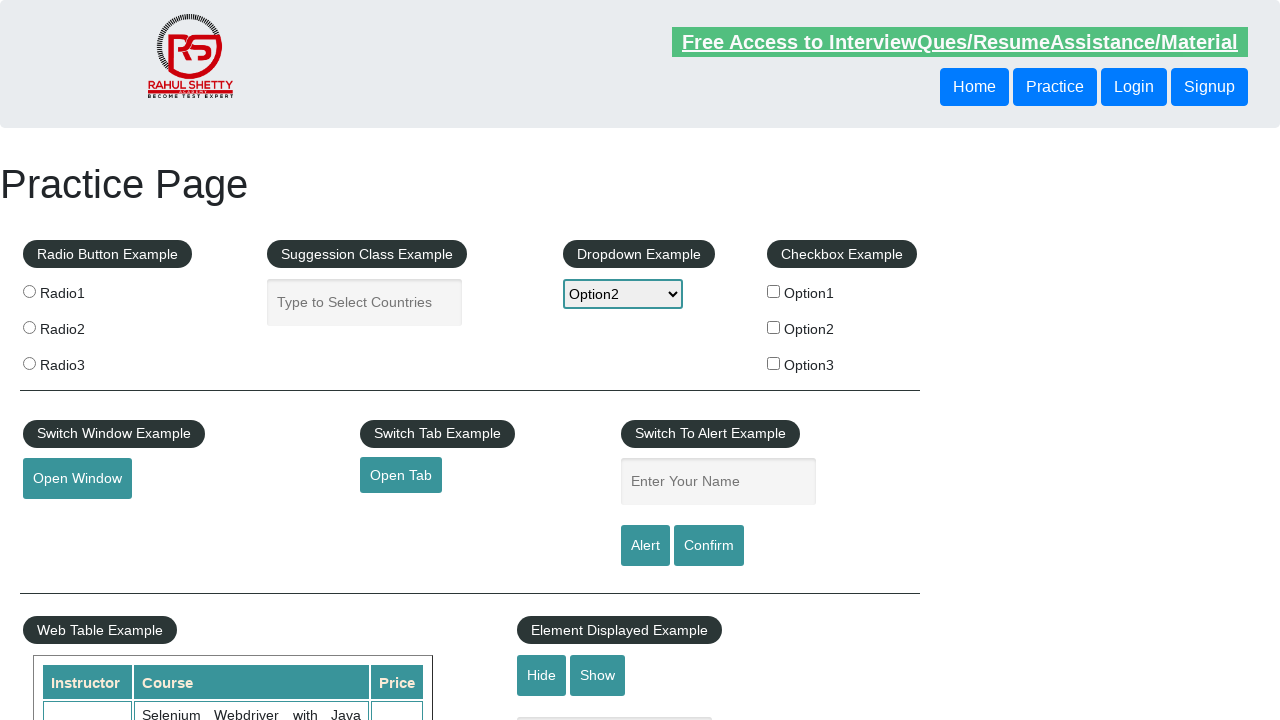

Selected option3 from dropdown on #dropdown-class-example
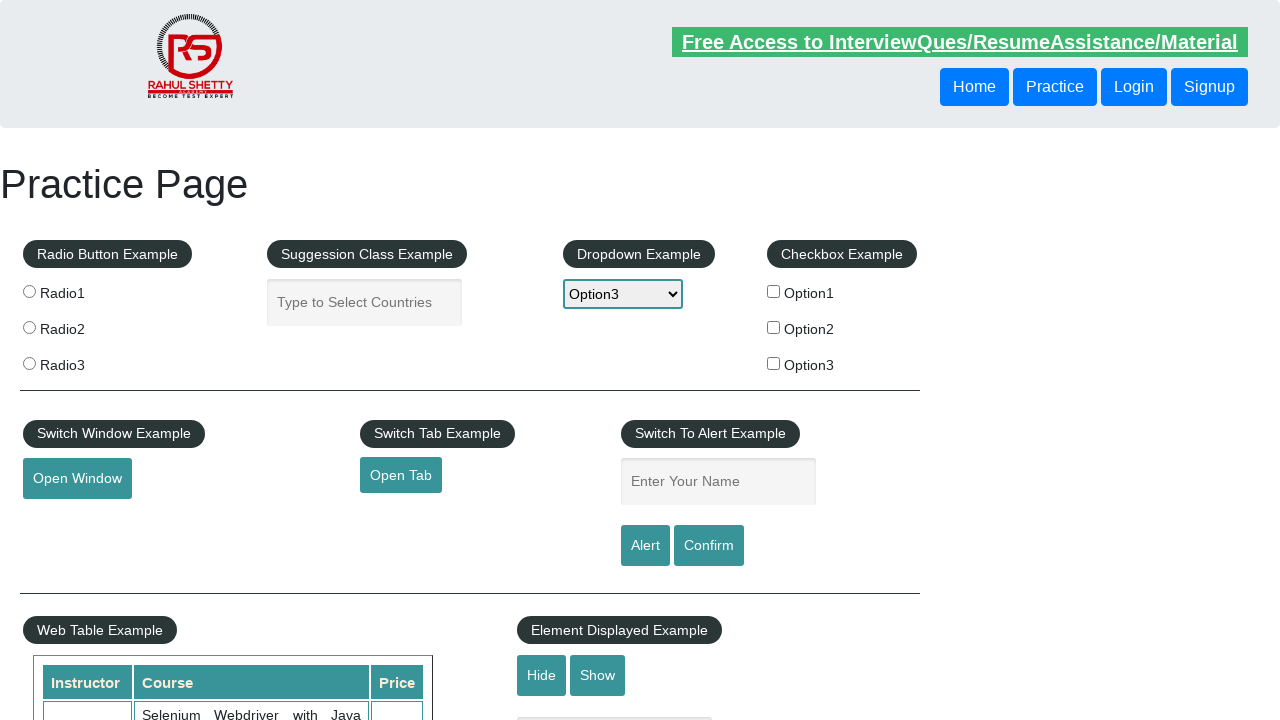

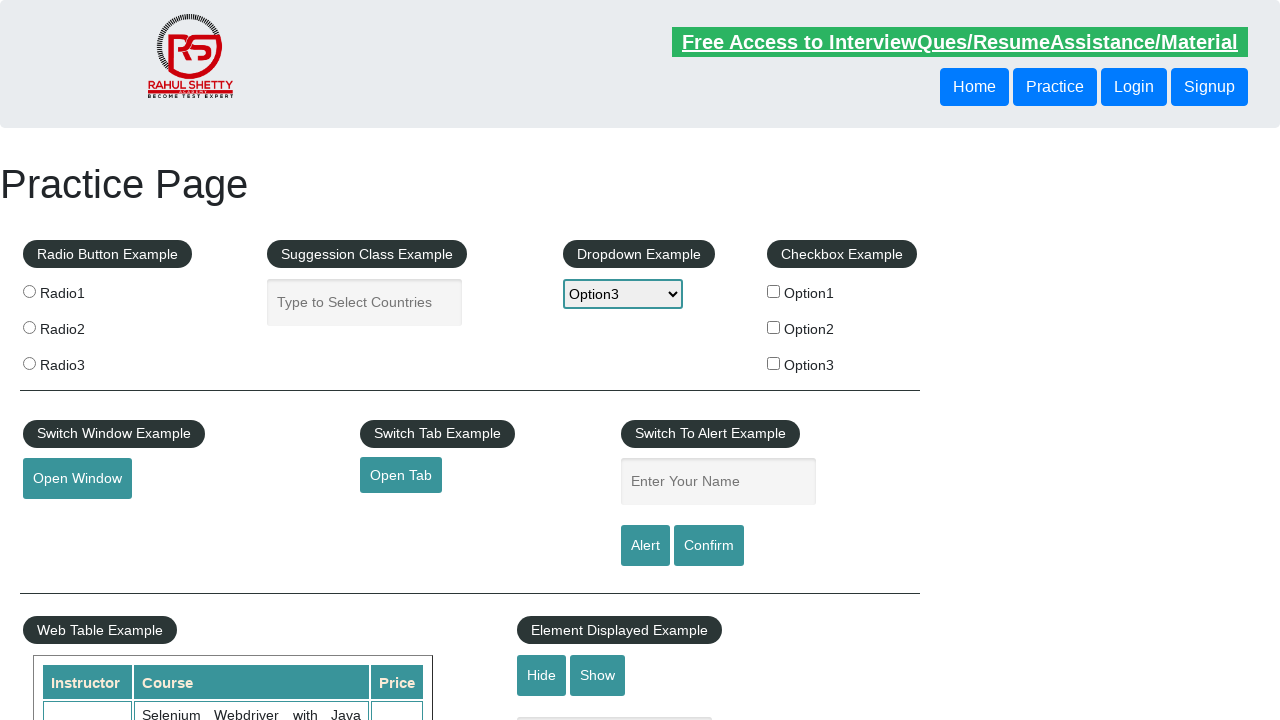